Clicks on the YouTube social media icon from the login page and validates the YouTube page opens

Starting URL: https://opensource-demo.orangehrmlive.com/web/index.php/auth/login

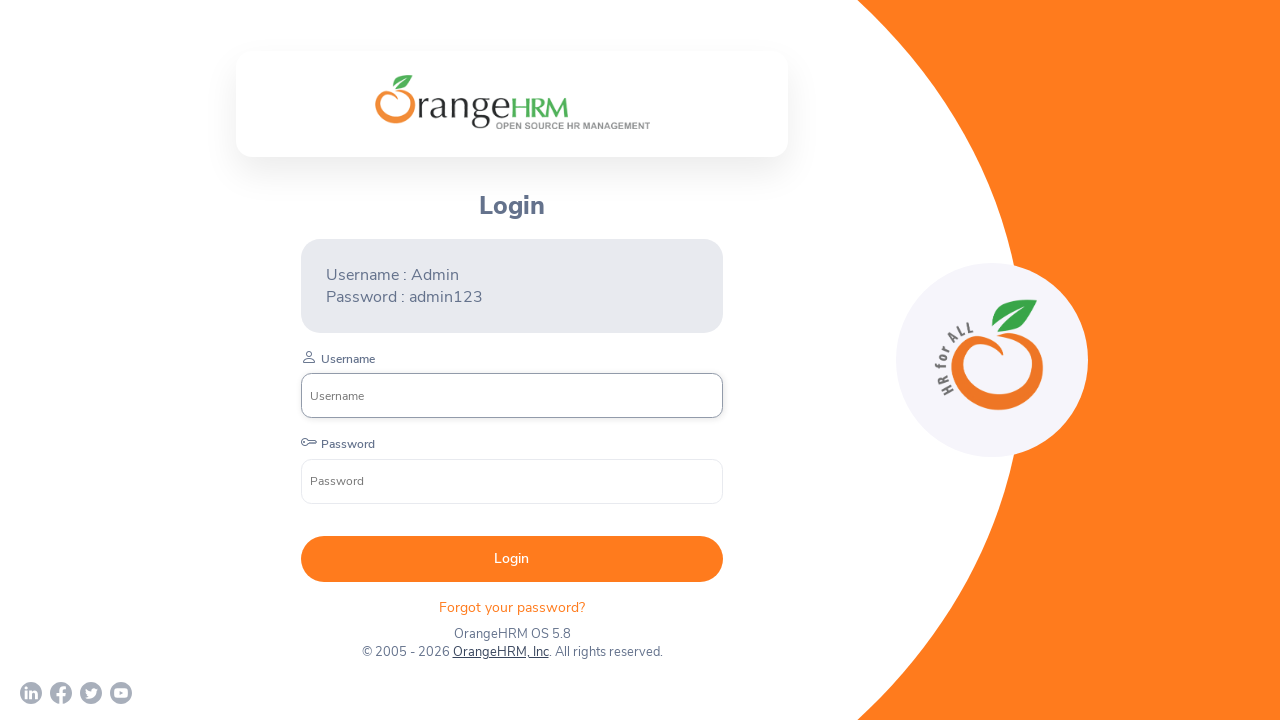

YouTube icon is visible on login page
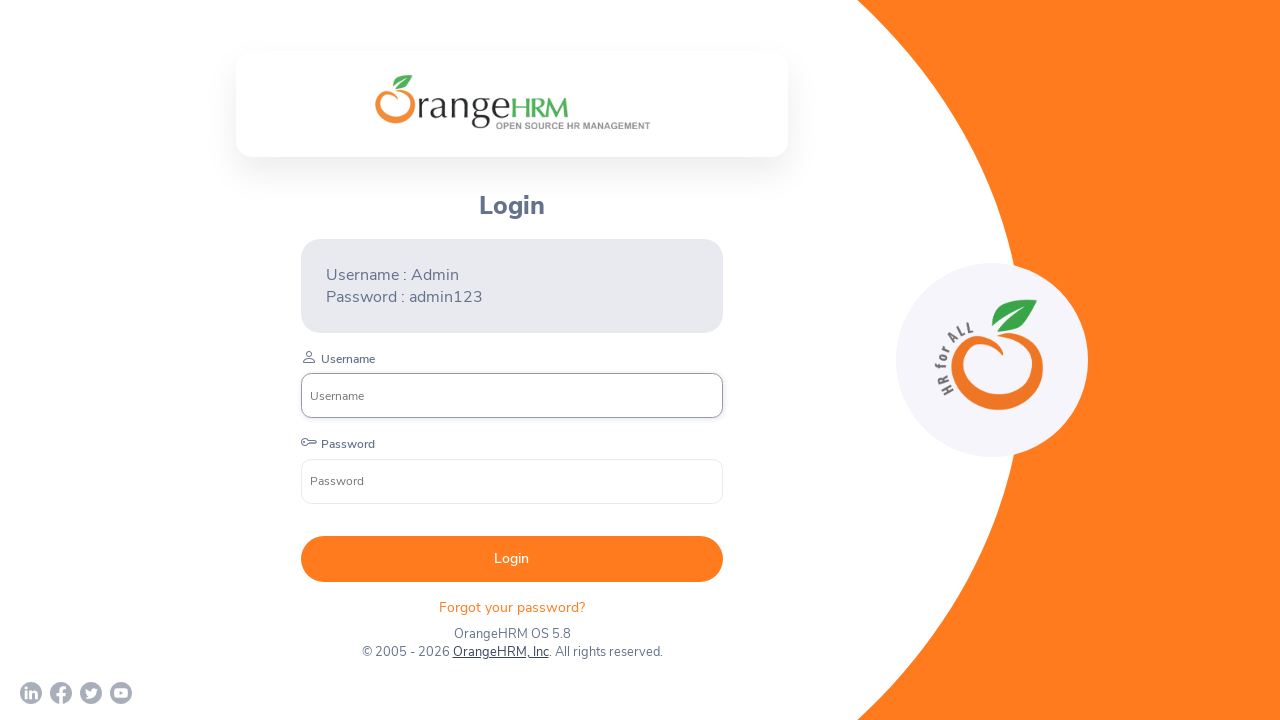

Clicked on YouTube social media icon at (121, 693) on a[href*='youtube']
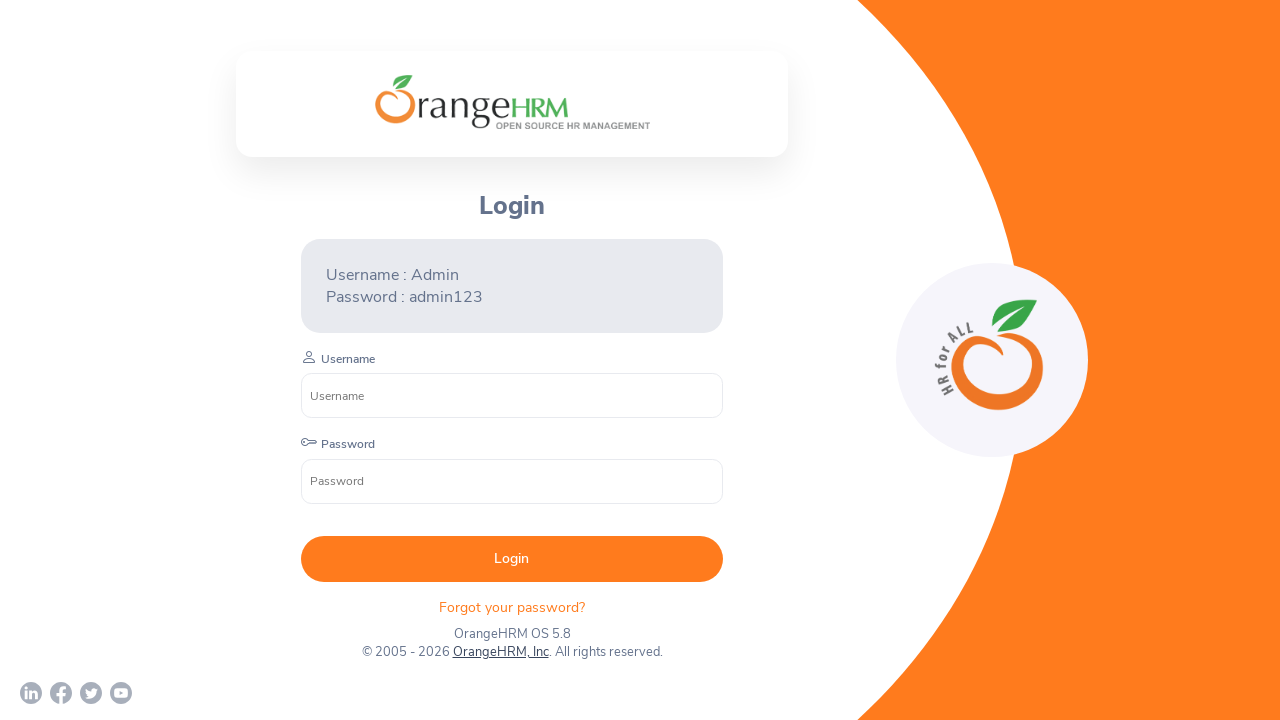

New YouTube tab opened successfully
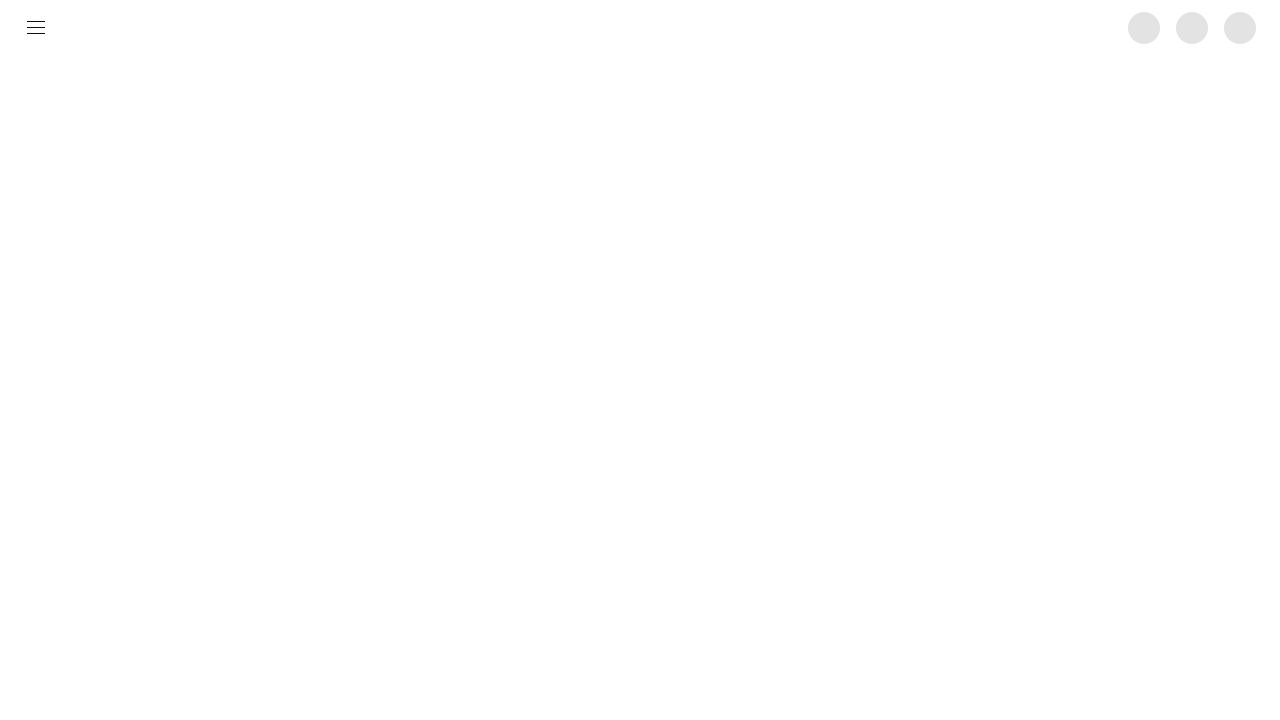

YouTube page loaded completely
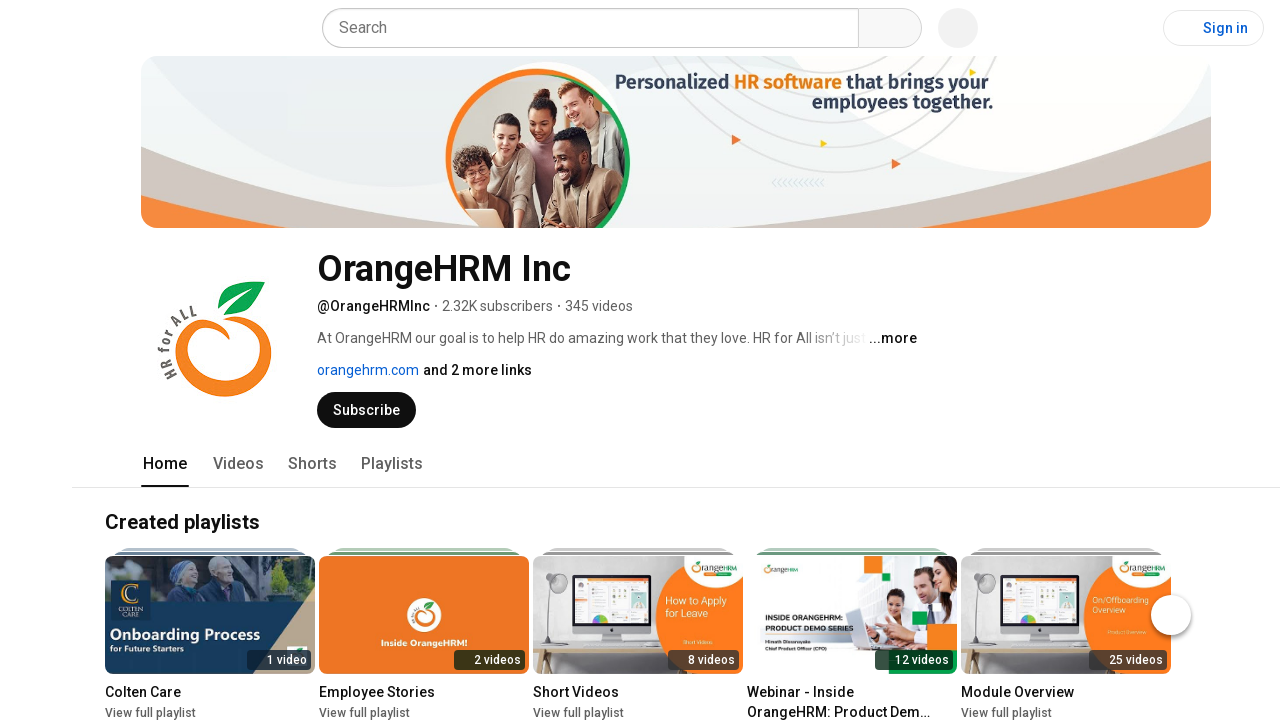

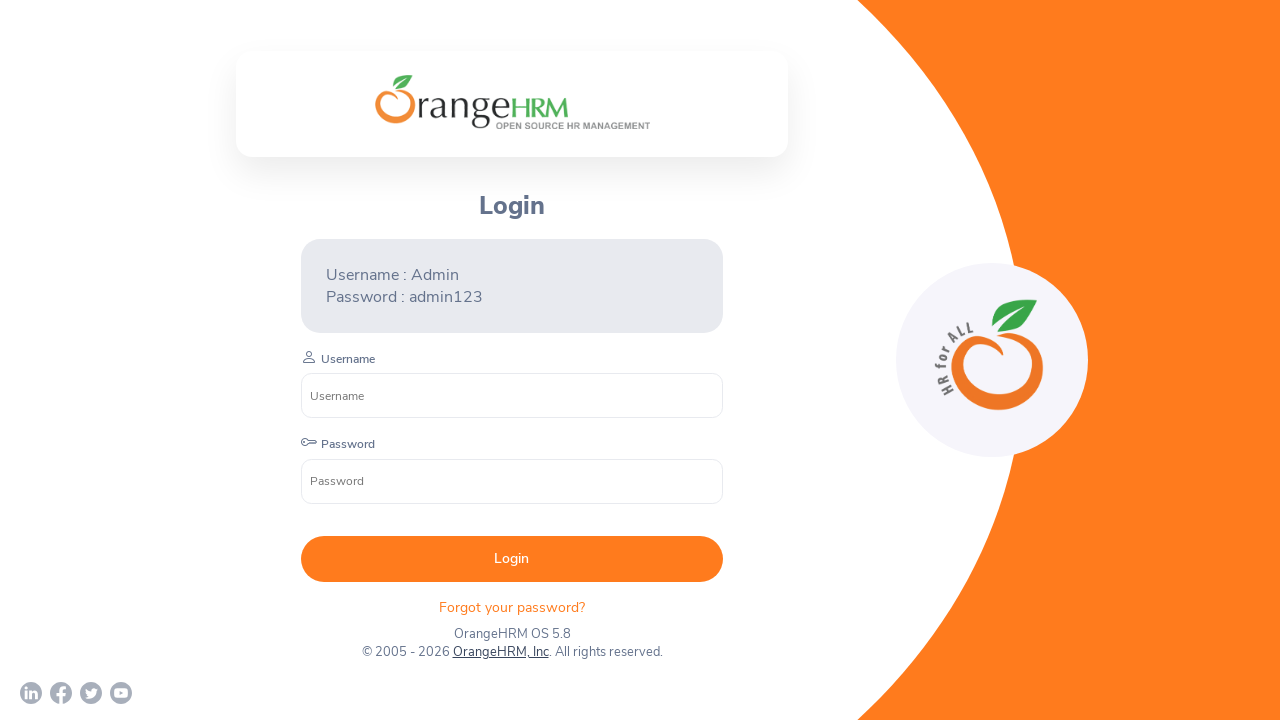